Tests confirm dialog handling by clicking a button that triggers a confirm dialog, accepting it, and verifying the result message

Starting URL: https://testautomationpractice.blogspot.com/

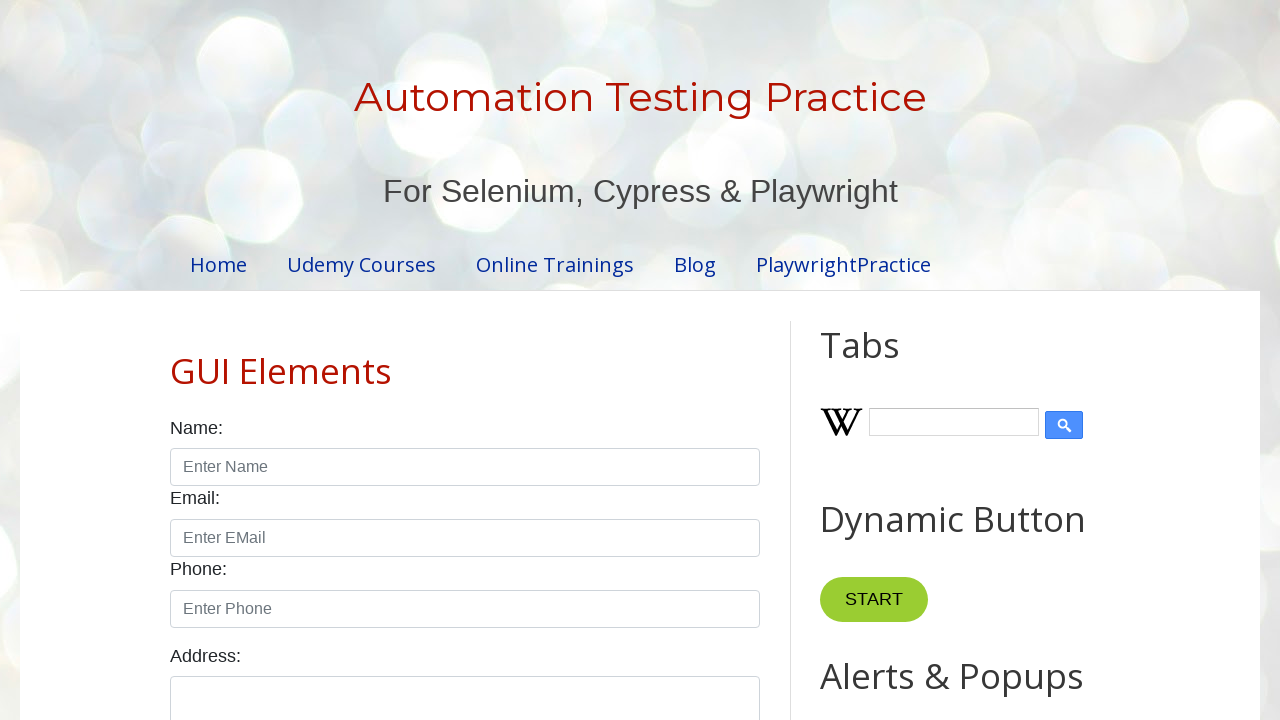

Dialog handler registered for confirm dialogs
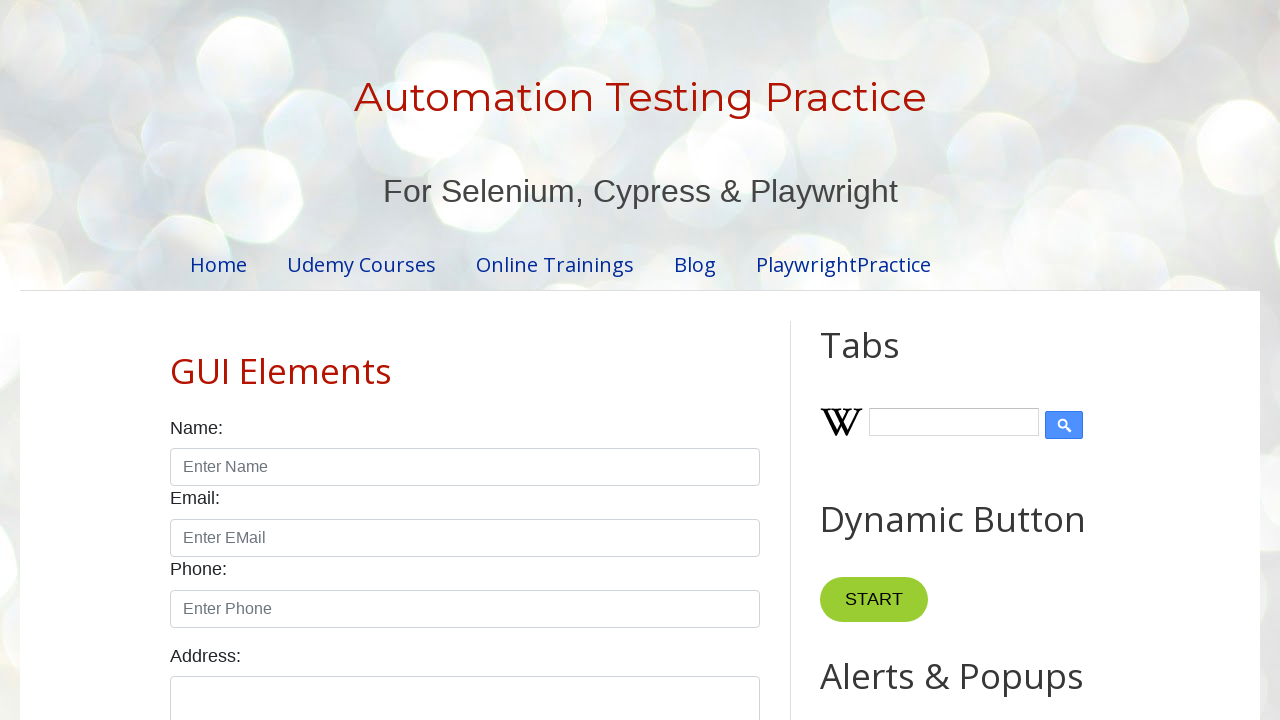

Clicked confirm button to trigger dialog at (912, 360) on xpath=//button[@id='confirmBtn']
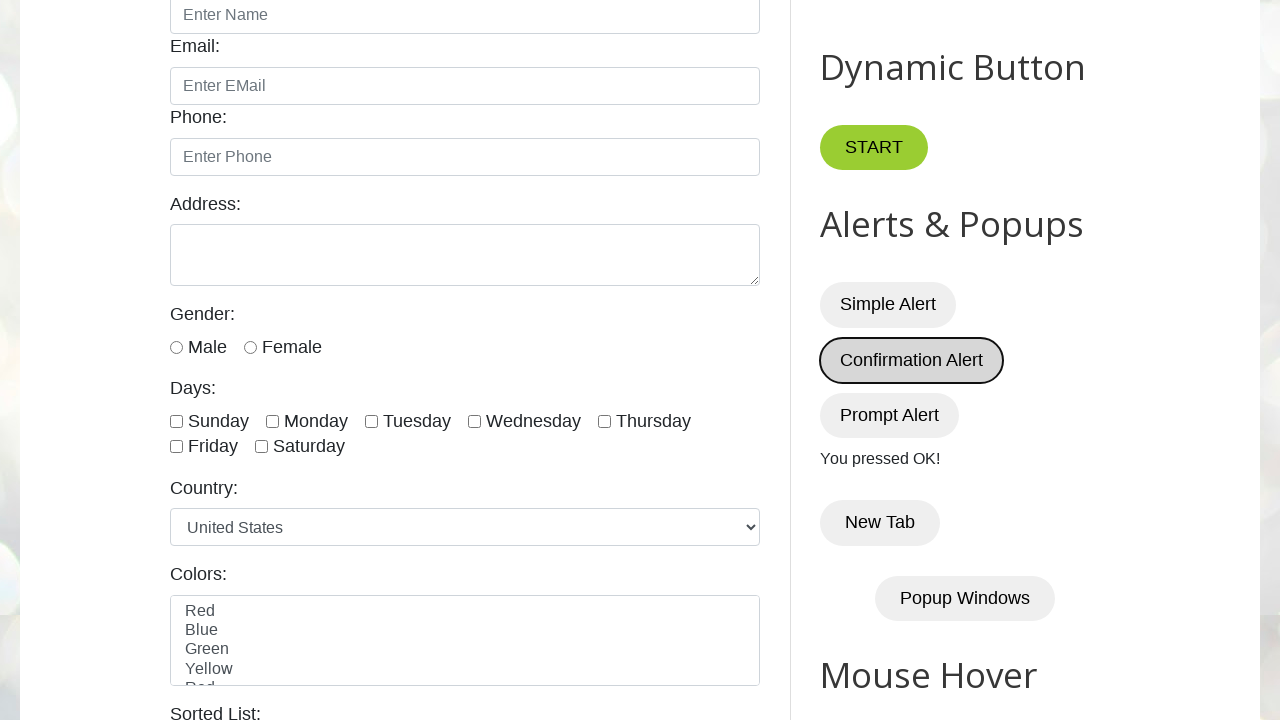

Verified result message displays 'You pressed OK!'
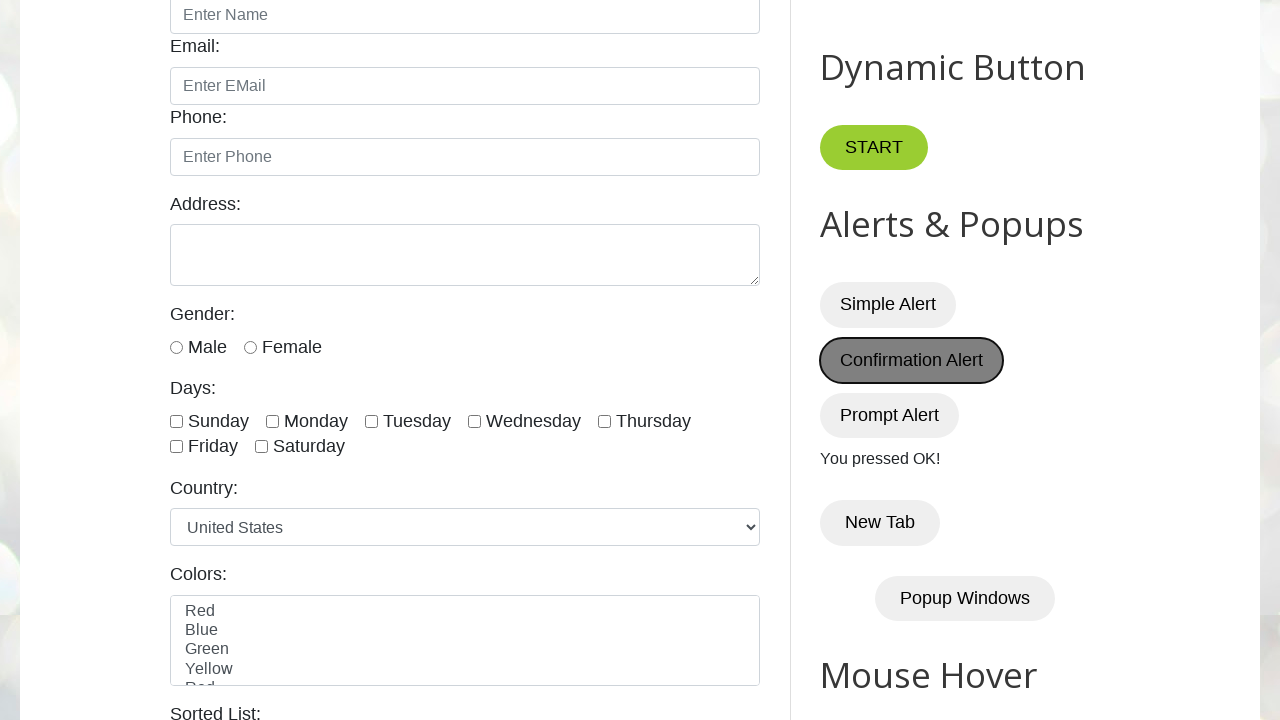

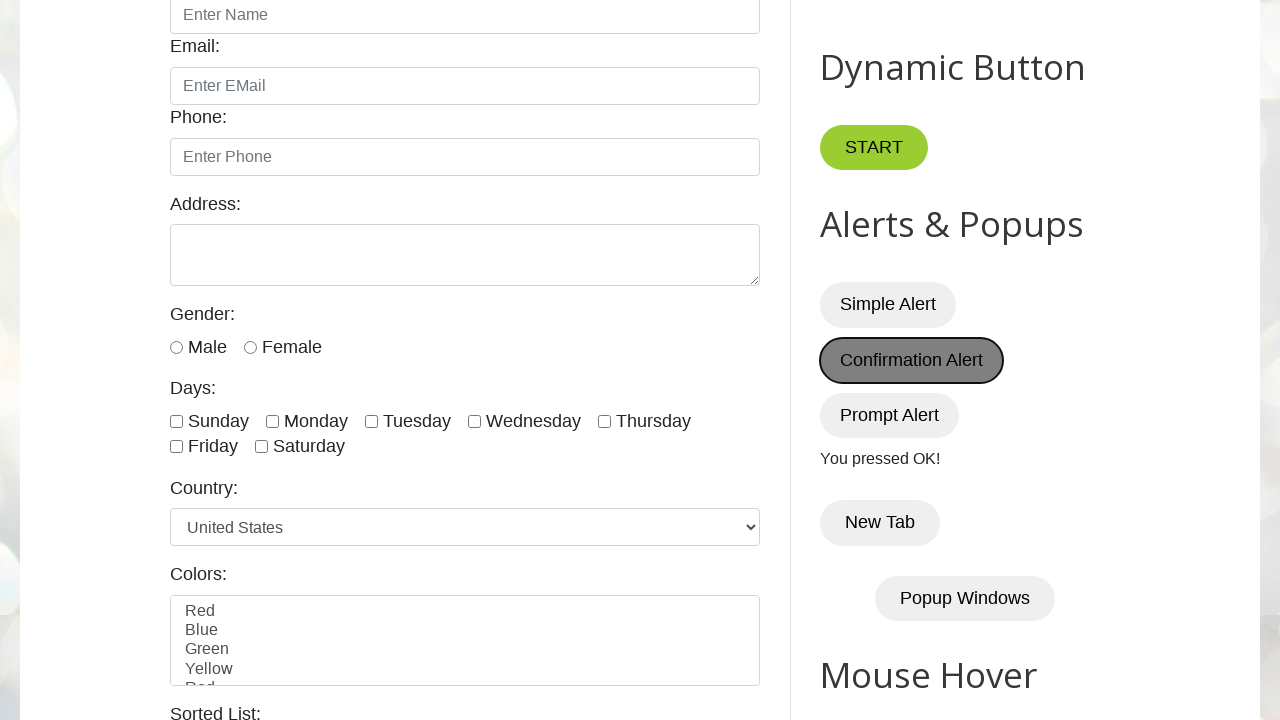